Tests file upload functionality by uploading a file and verifying the upload confirmation message is displayed

Starting URL: http://the-internet.herokuapp.com/upload

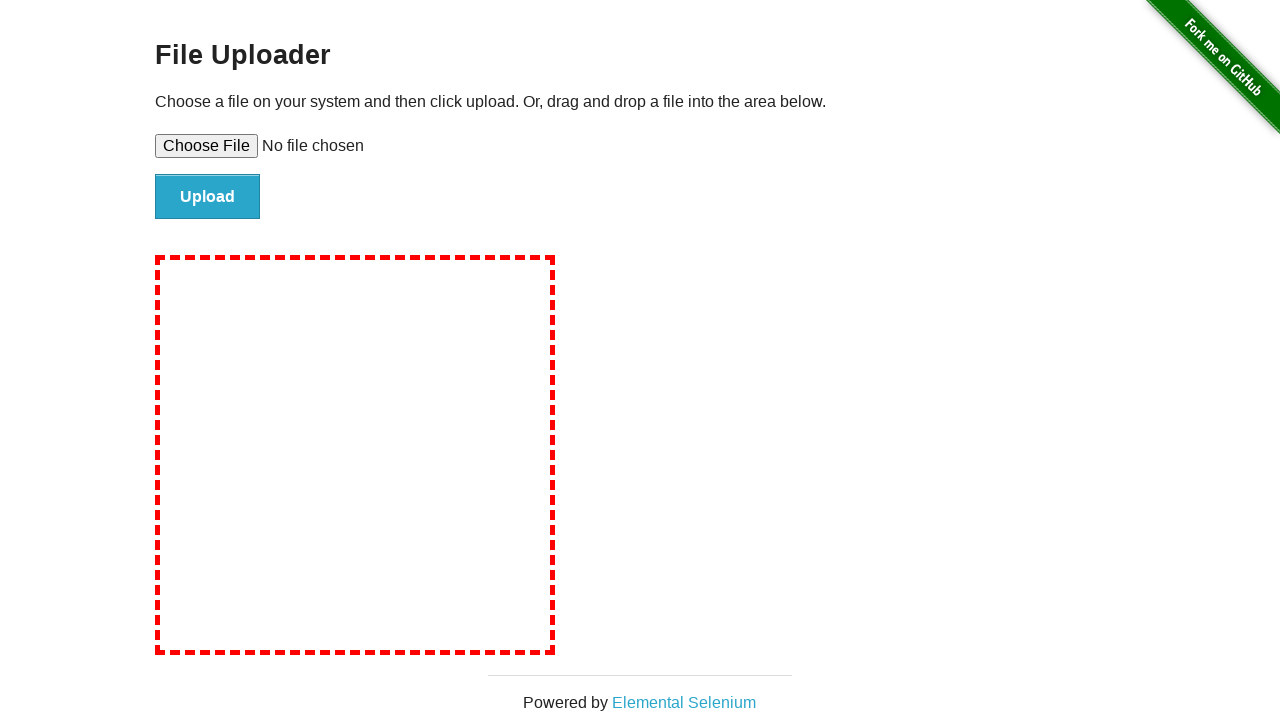

Created temporary test file with content
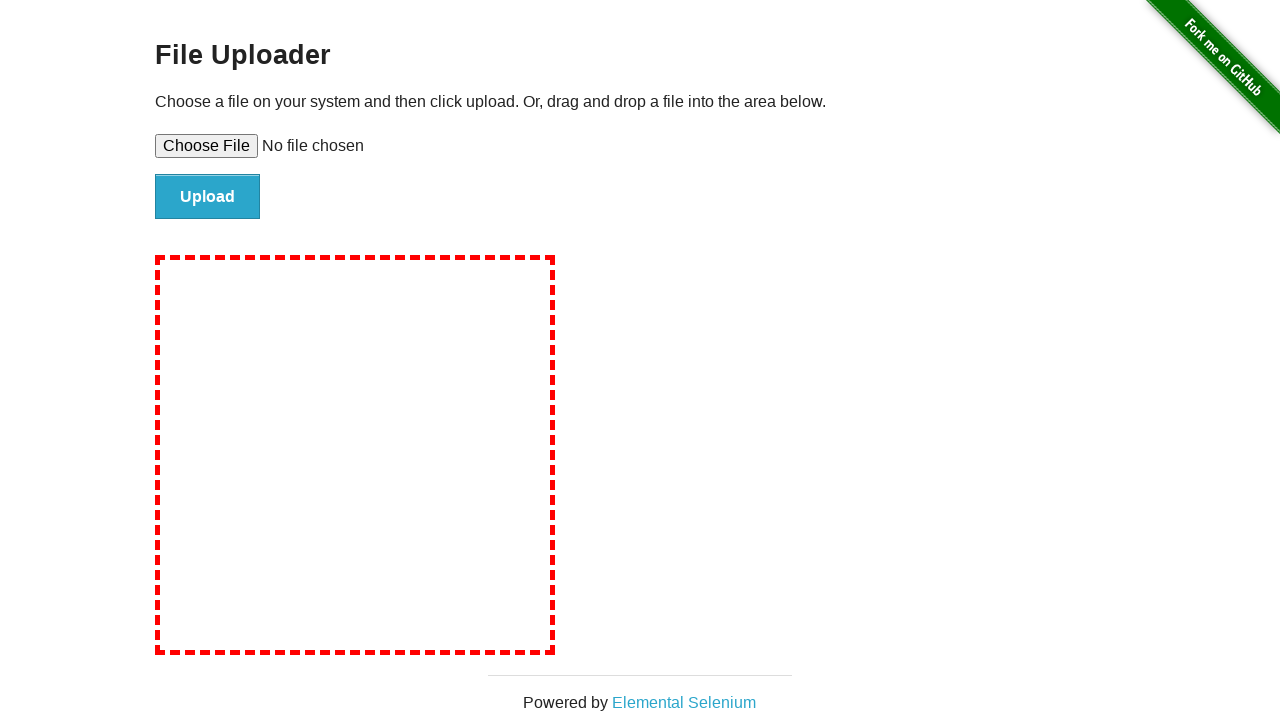

Set input file to upload temporary test file
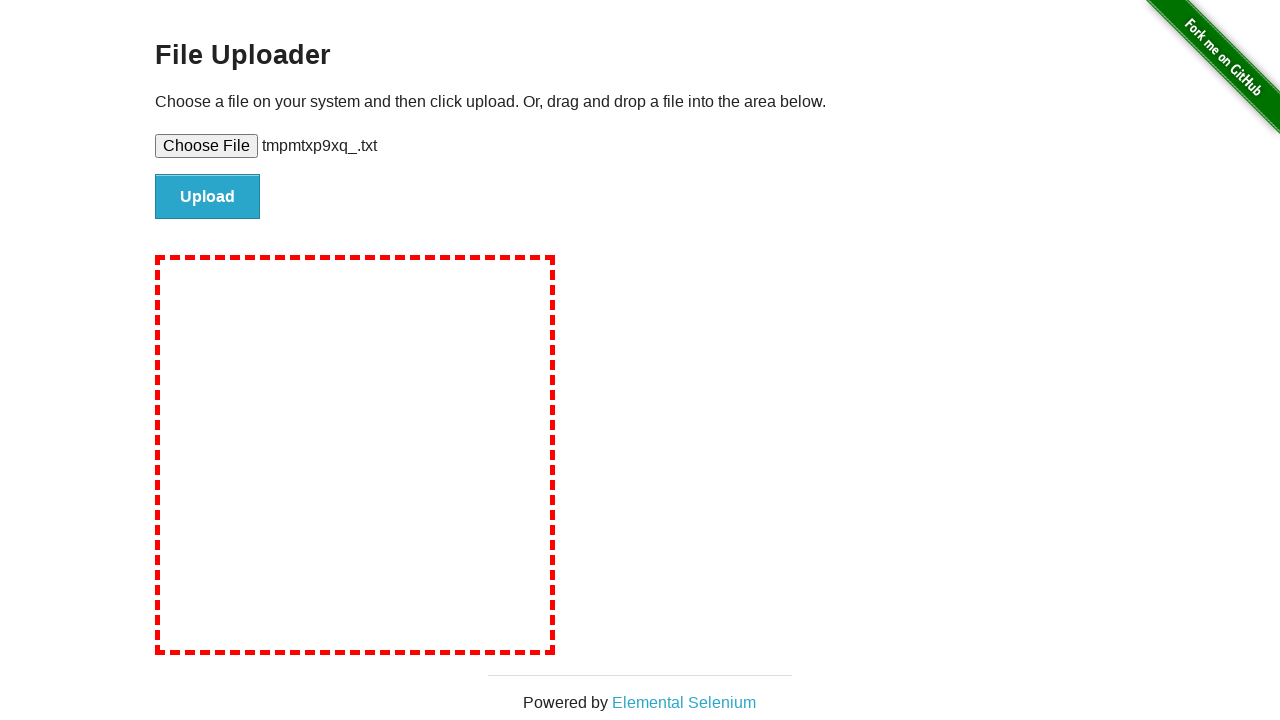

Clicked file submit button at (208, 197) on #file-submit
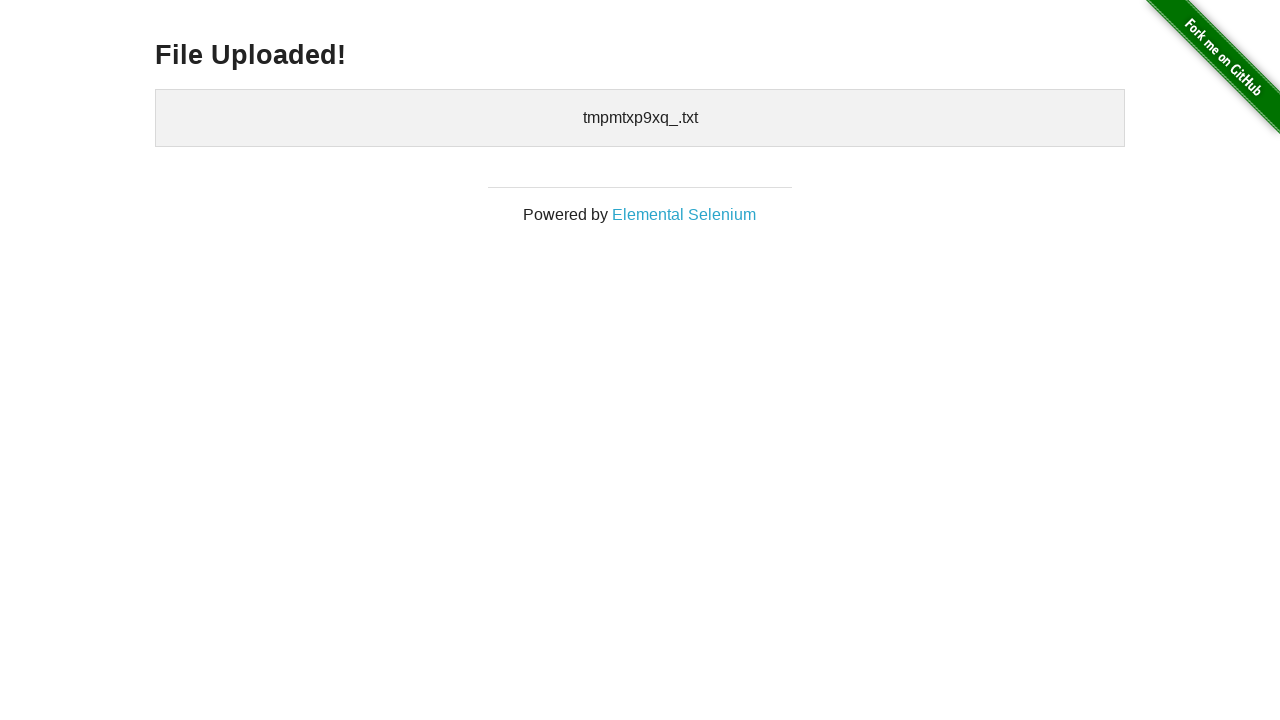

Retrieved upload confirmation message text
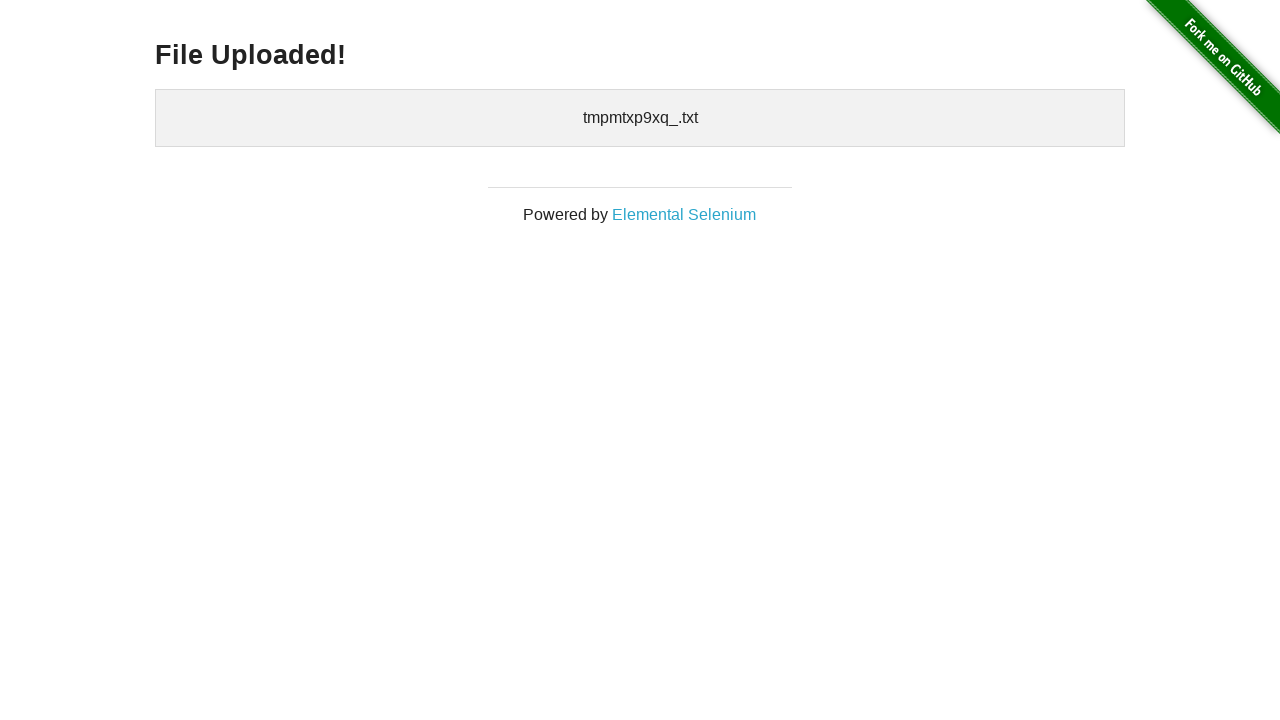

Verified upload confirmation message displays 'File Uploaded!'
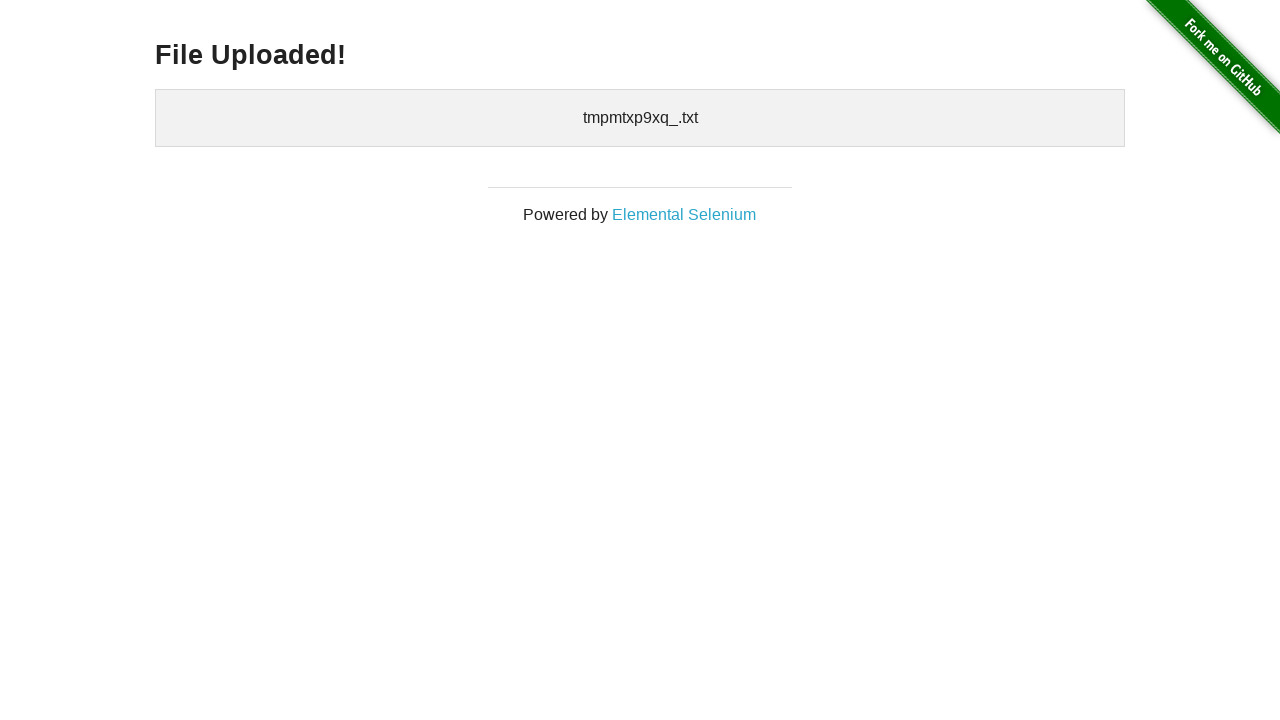

Cleaned up temporary test file
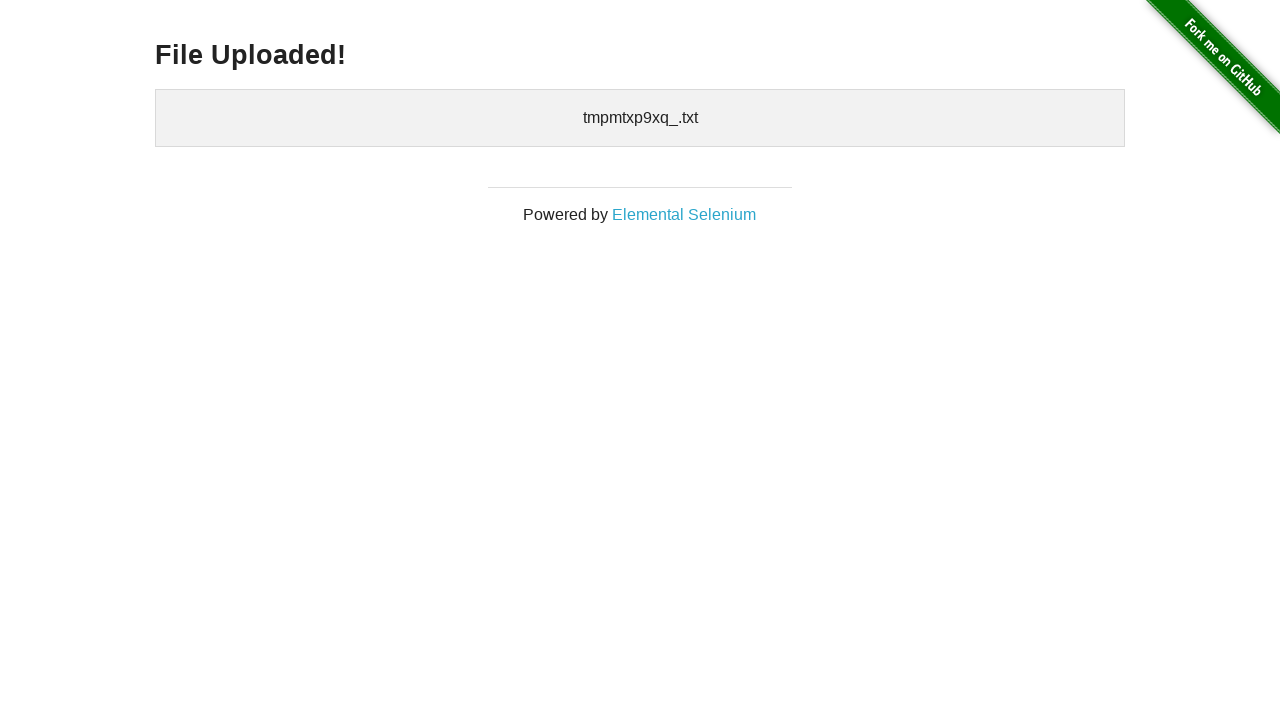

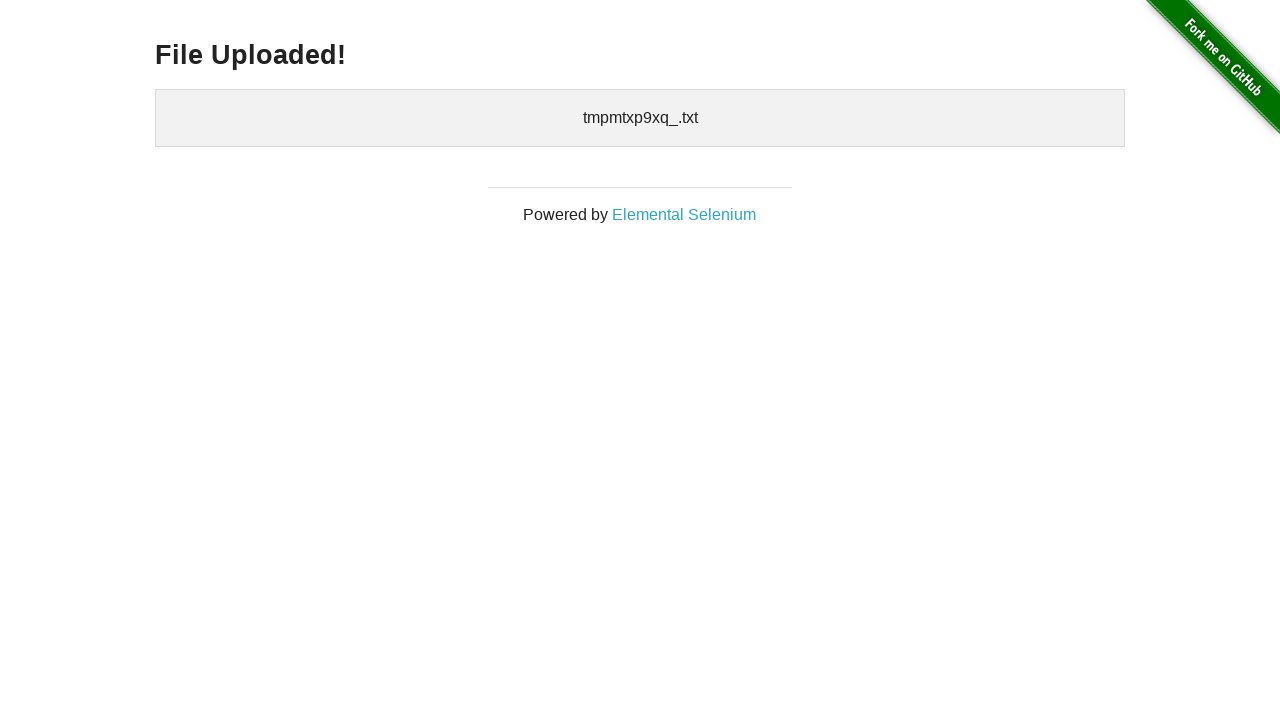